Tests dropdown selection by selecting Option 2 using value attribute and verifying the selection

Starting URL: https://the-internet.herokuapp.com/dropdown

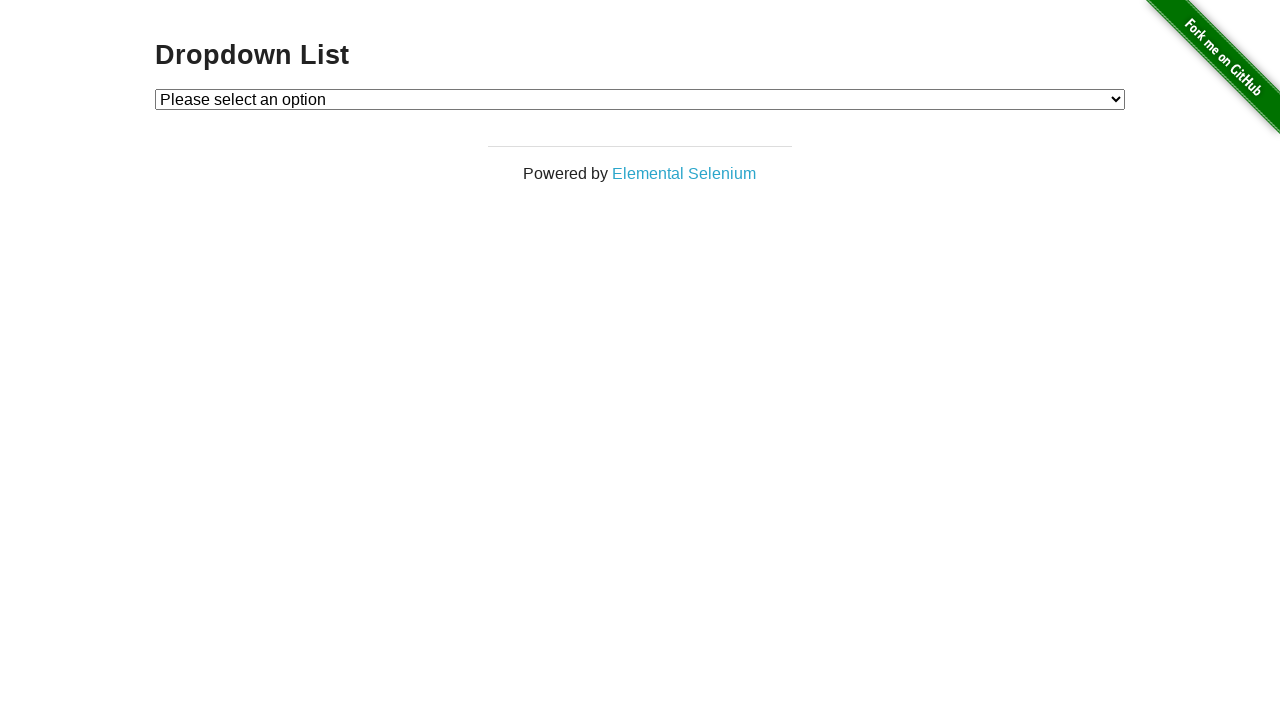

Selected Option 2 from dropdown using value attribute on select#dropdown
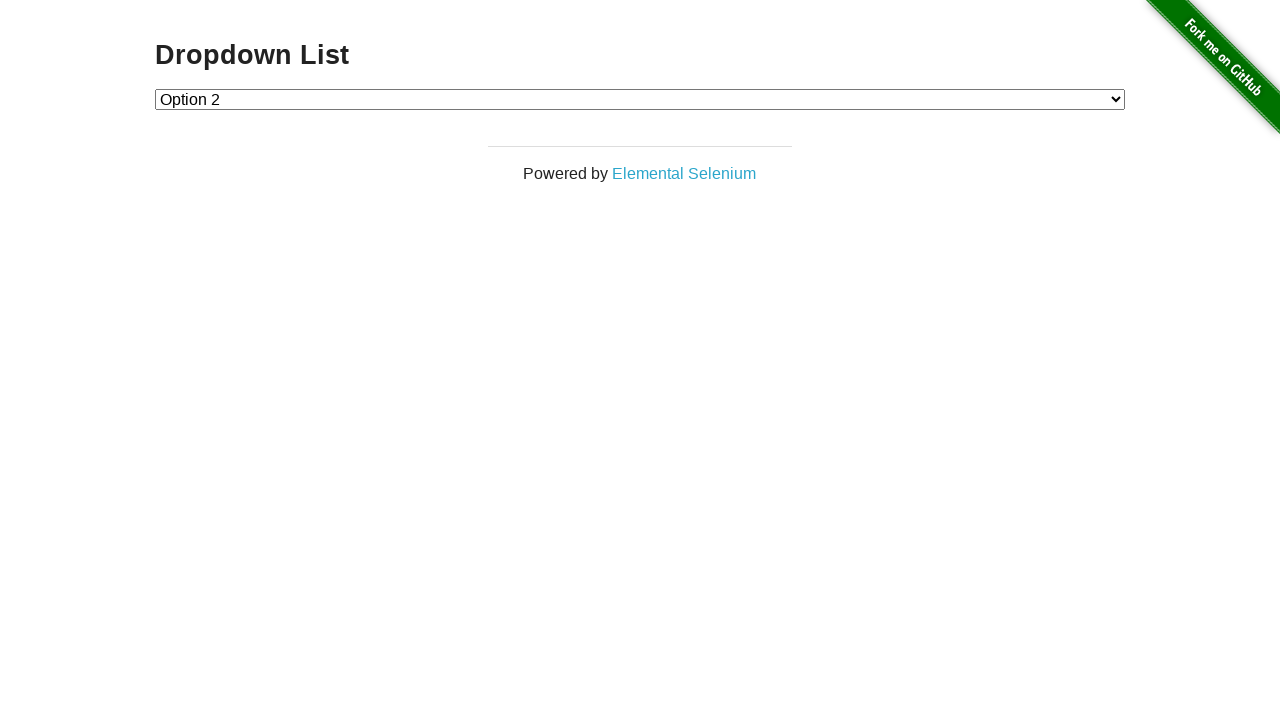

Retrieved selected value from dropdown
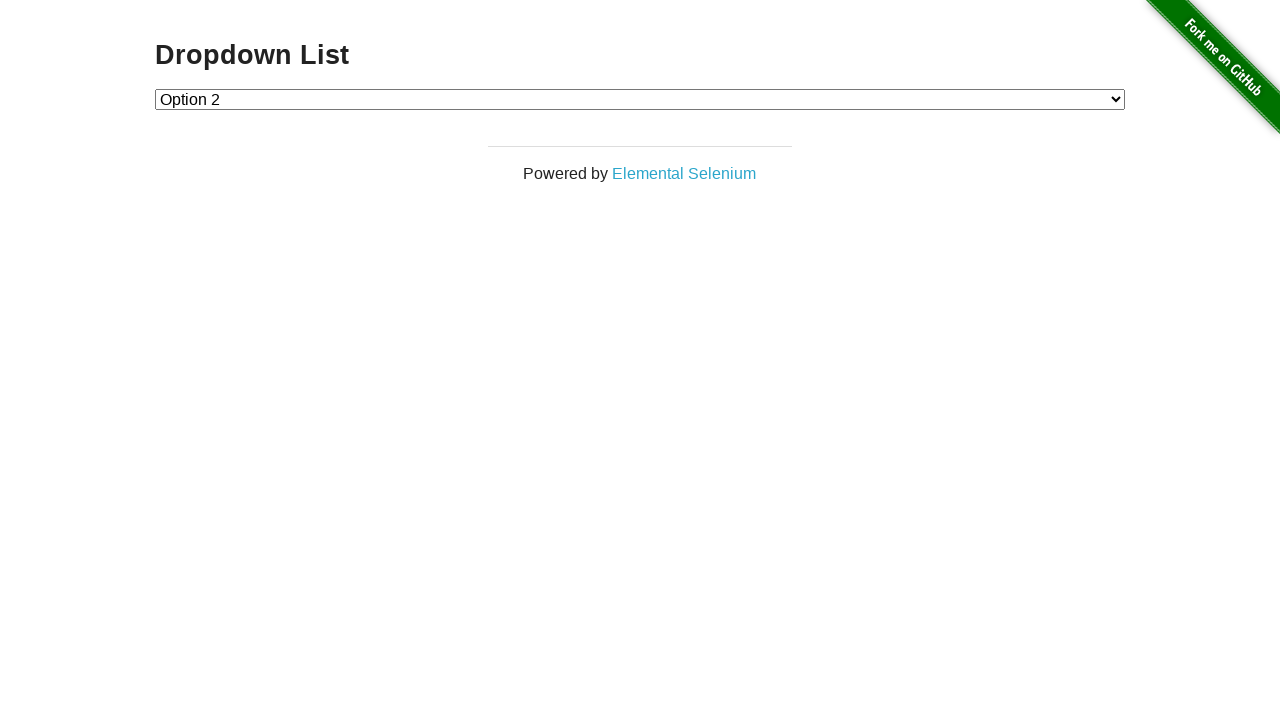

Verified that Option 2 is selected (value='2')
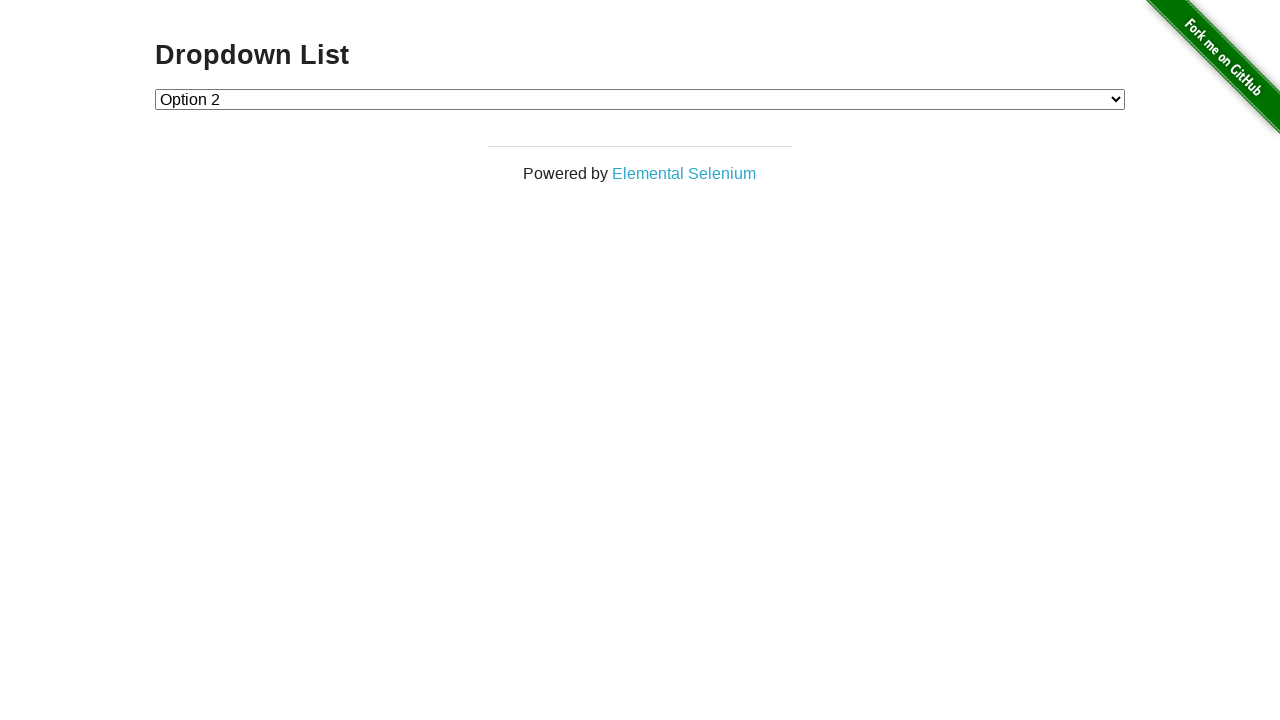

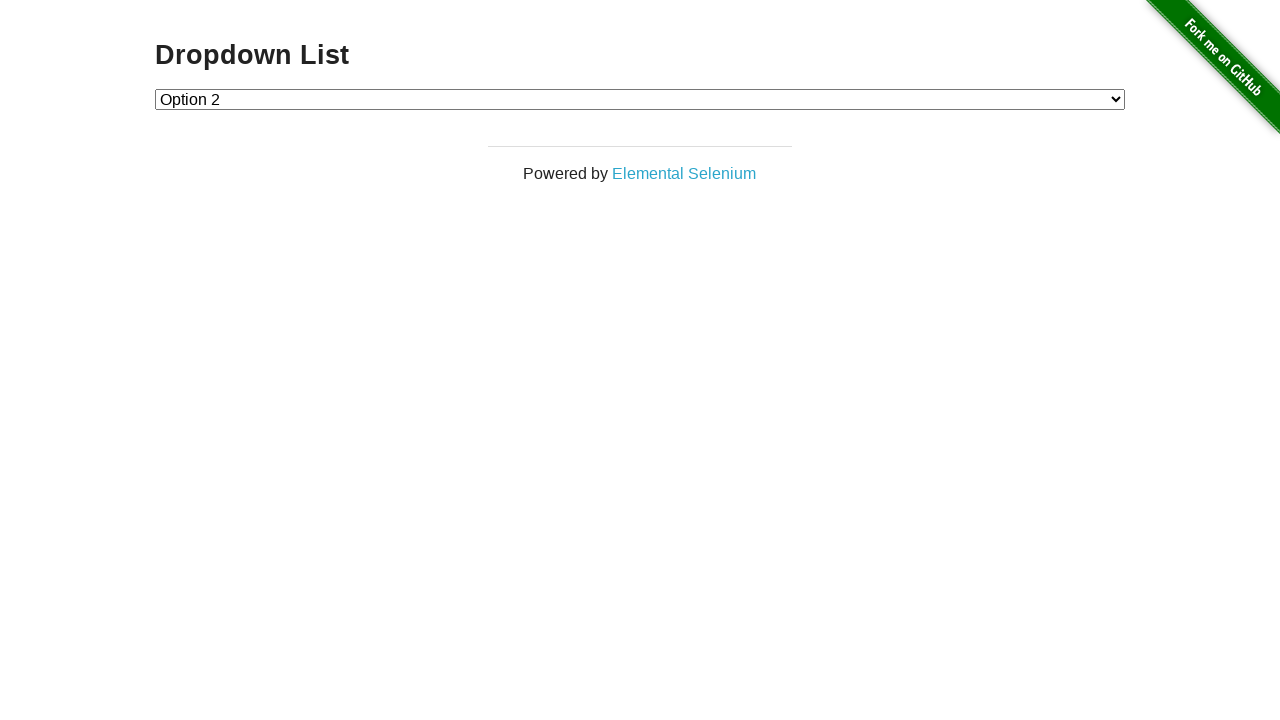